Navigates to a demo scraping site and waits for items to load on the page

Starting URL: https://antispider3.scrape.center/

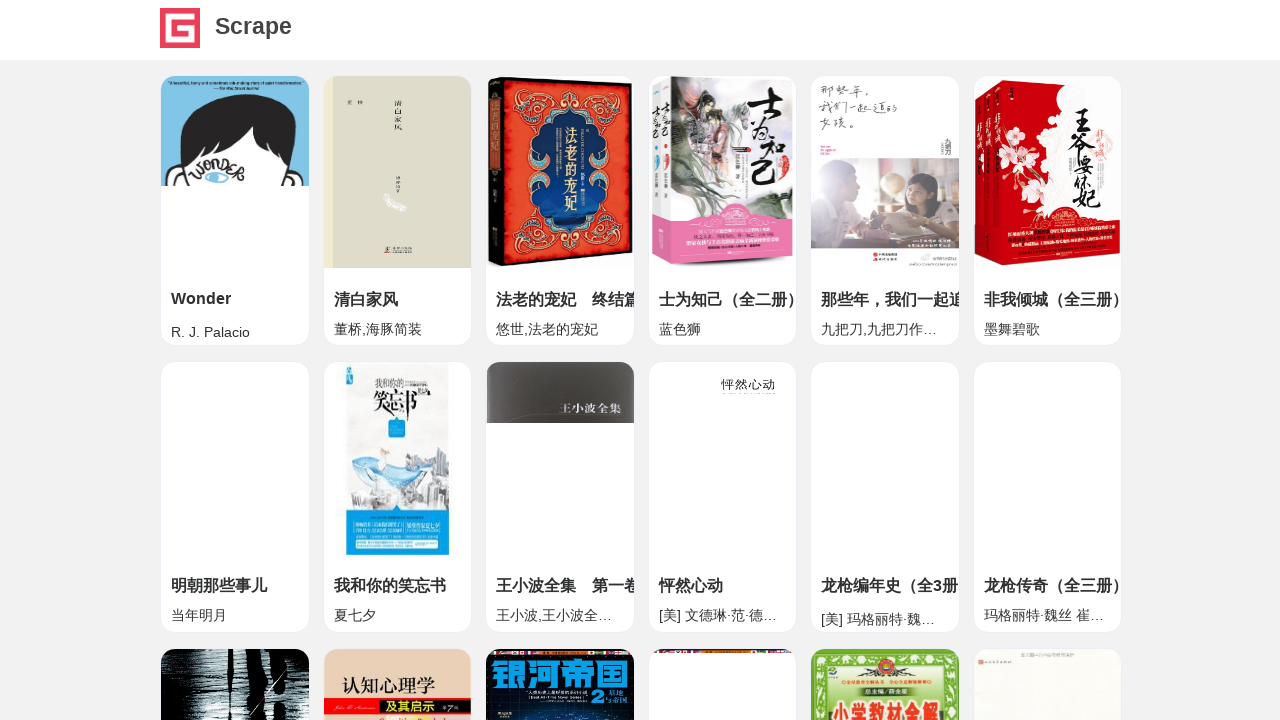

Waited for items to load on the page
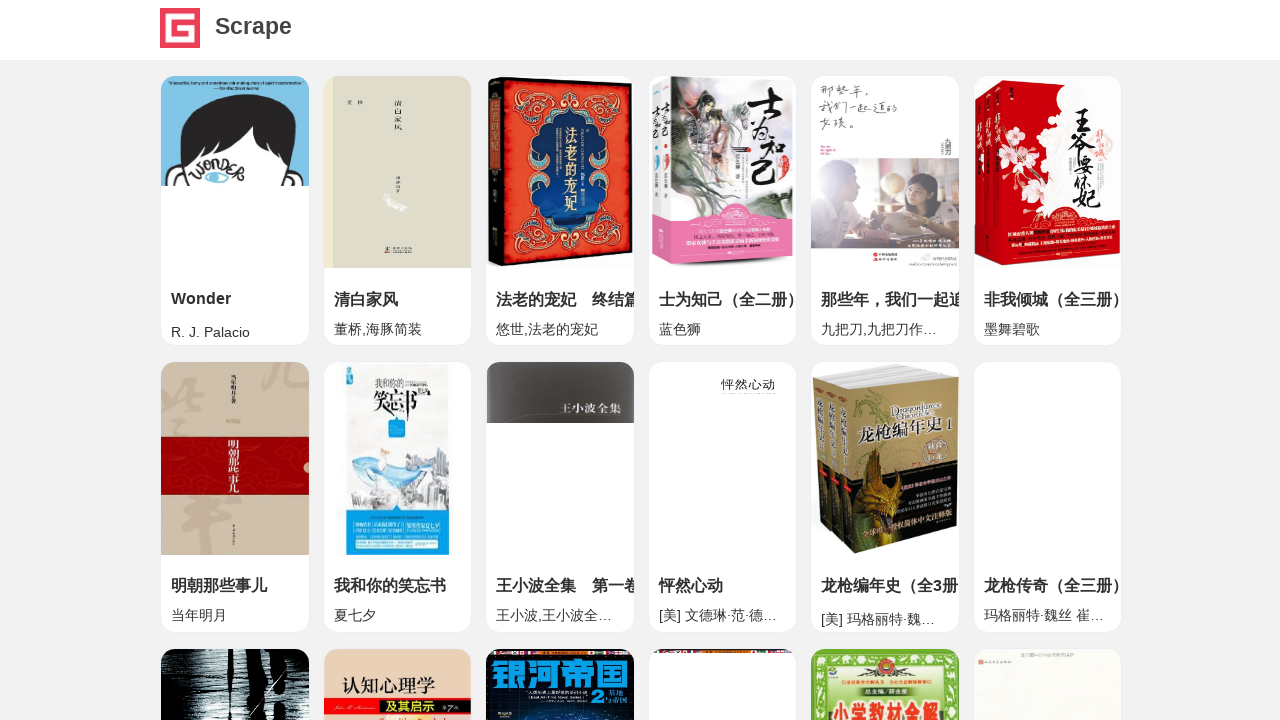

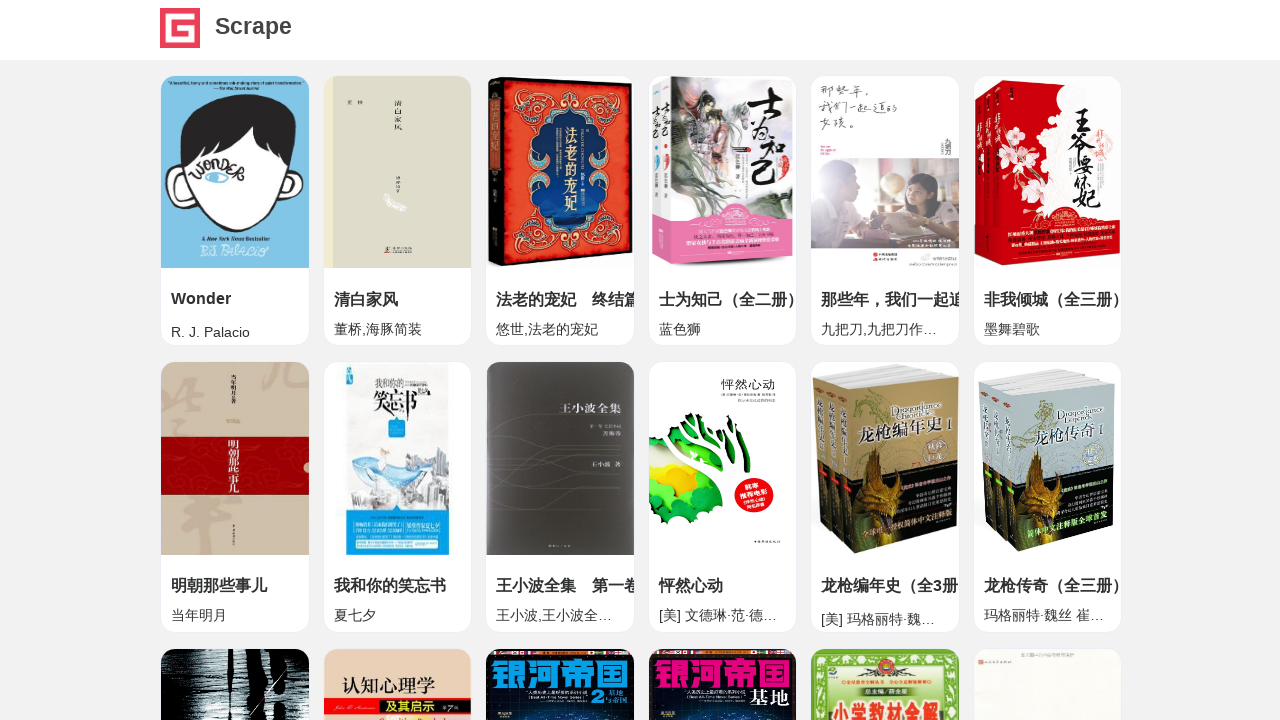